Tests clicking the Elements button on the main page and verifies navigation to the elements page

Starting URL: https://demoqa.com/

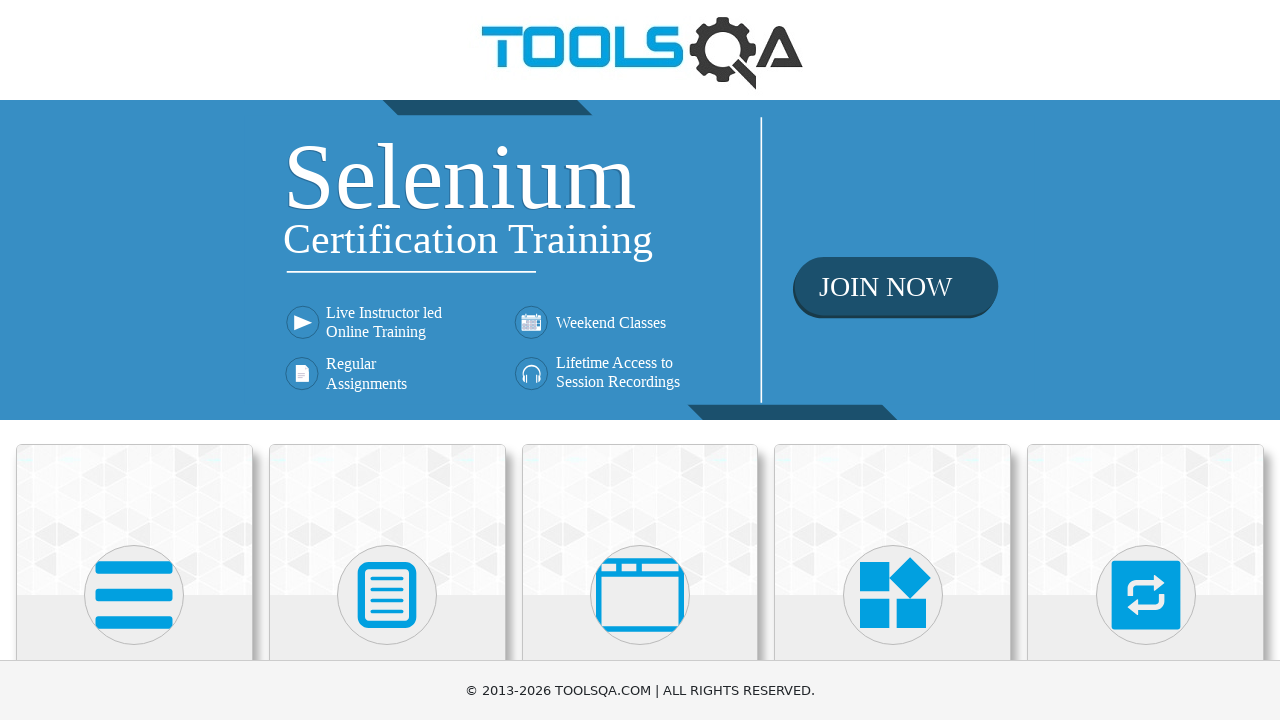

Clicked the Elements button on the main page at (134, 360) on xpath=//h5[text()='Elements']
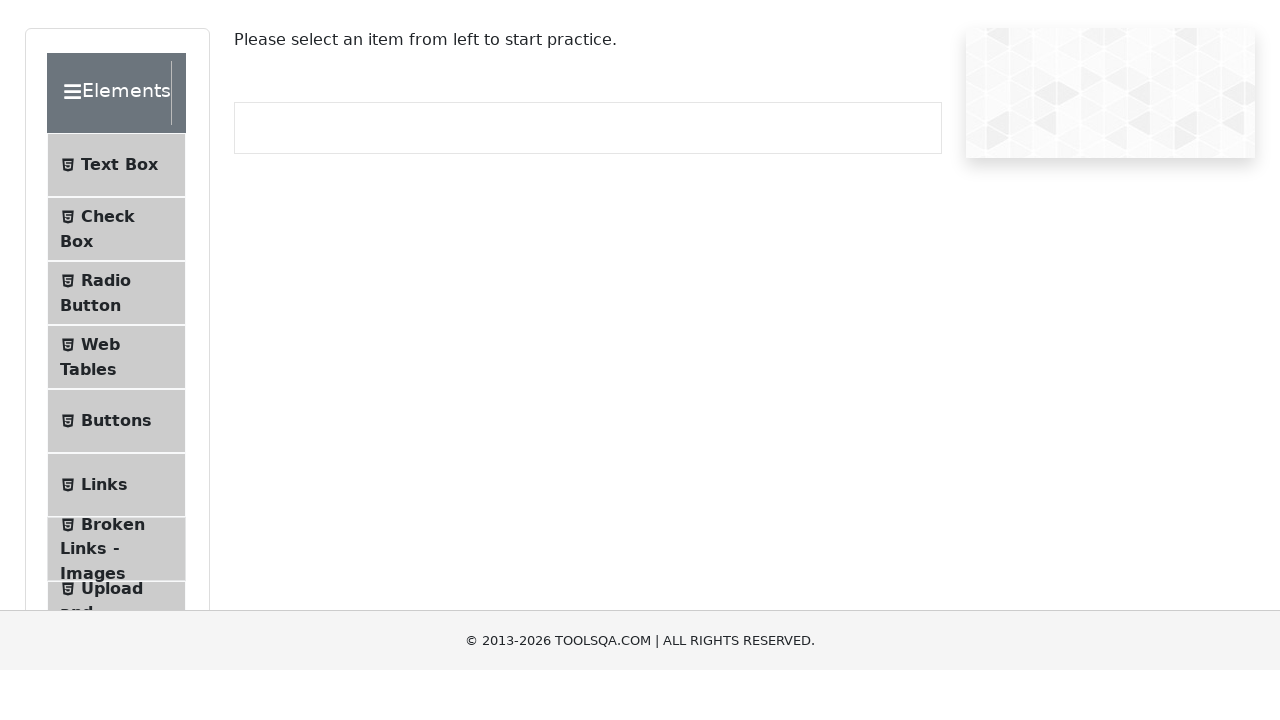

Verified navigation to Elements page at https://demoqa.com/elements
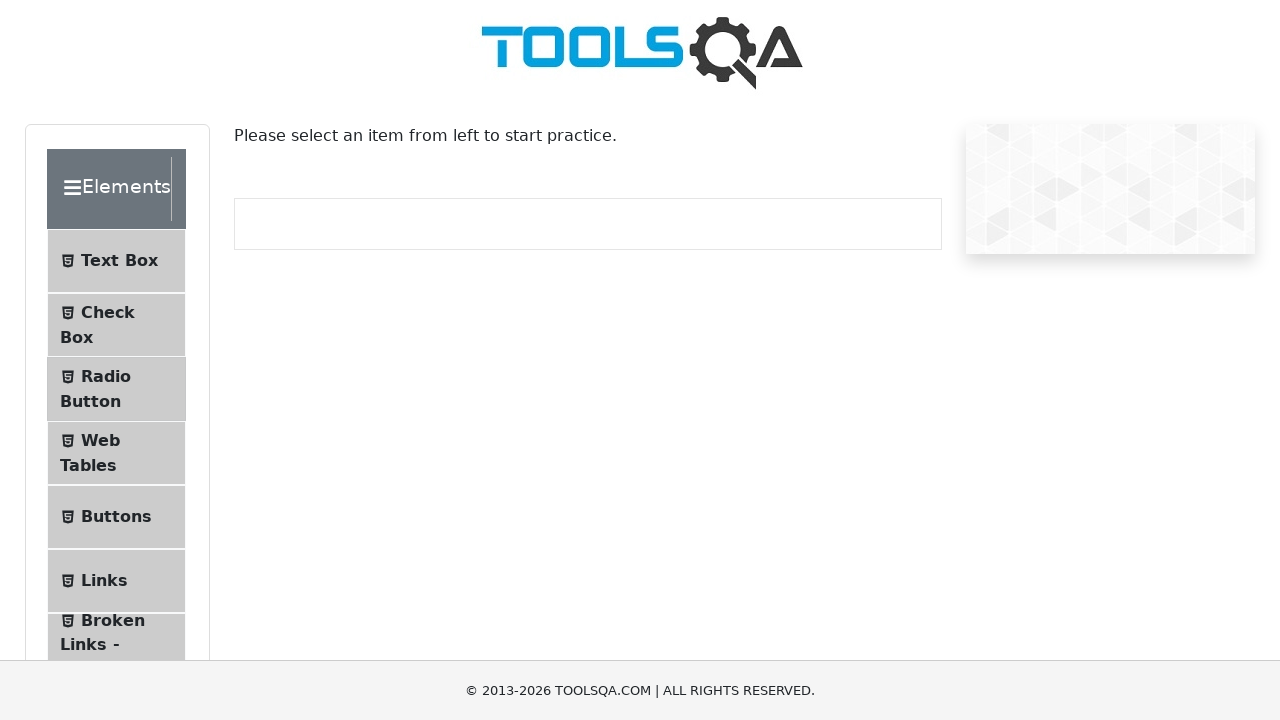

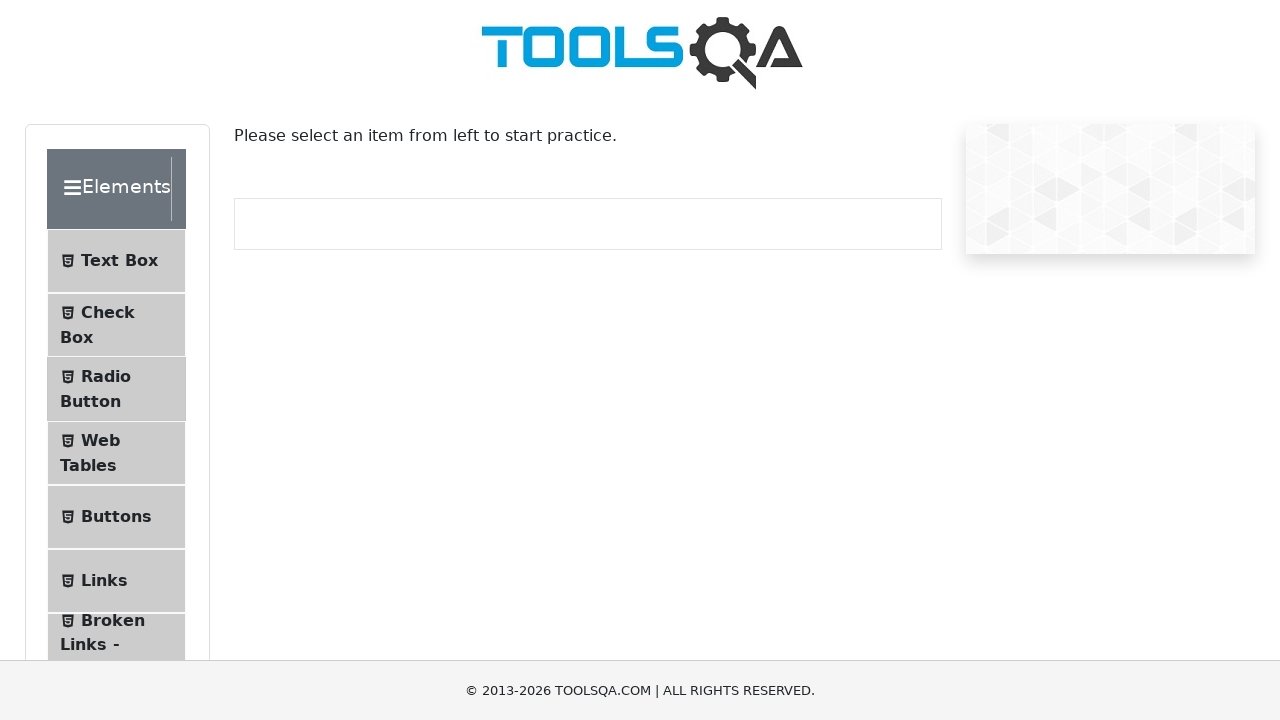